Tests a registration form by filling in first name, last name, and email fields, submitting the form, and verifying that a success message is displayed.

Starting URL: http://suninjuly.github.io/registration1.html

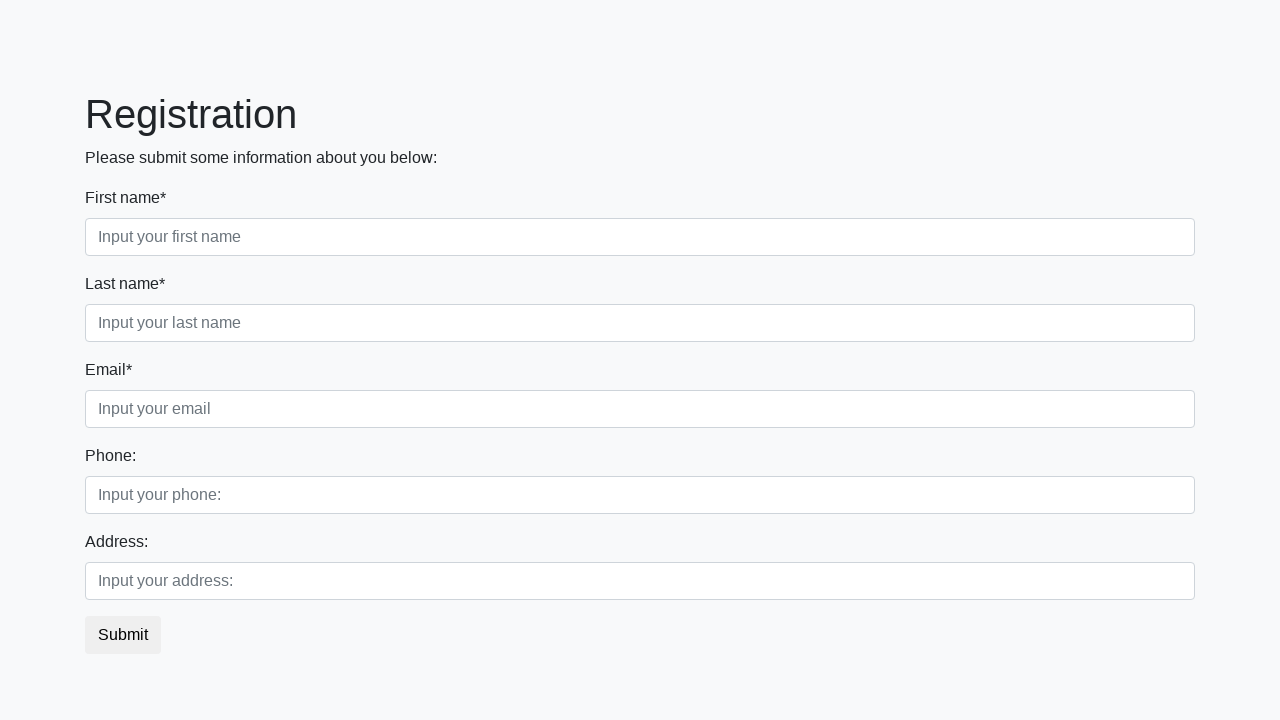

Filled in first name field with 'Ivan' on [placeholder='Input your first name']
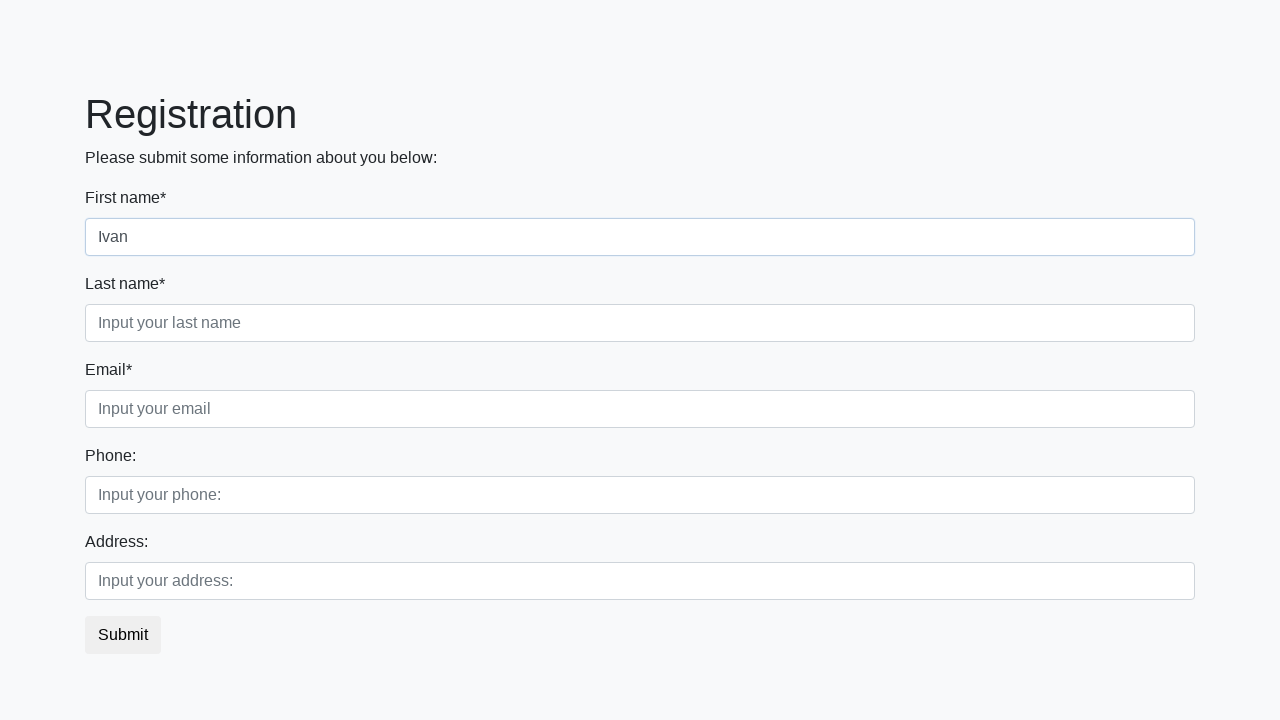

Filled in last name field with 'Petrov' on [placeholder='Input your last name']
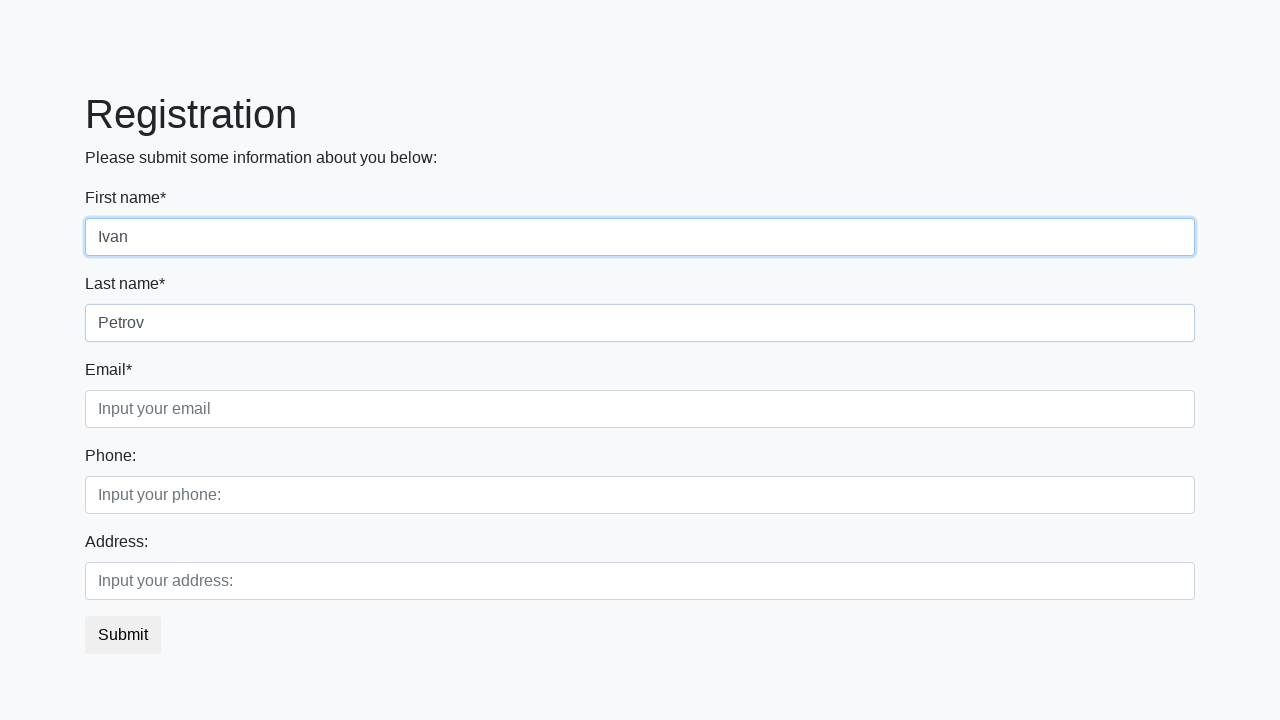

Filled in email field with 'testuser@example.com' on [placeholder='Input your email']
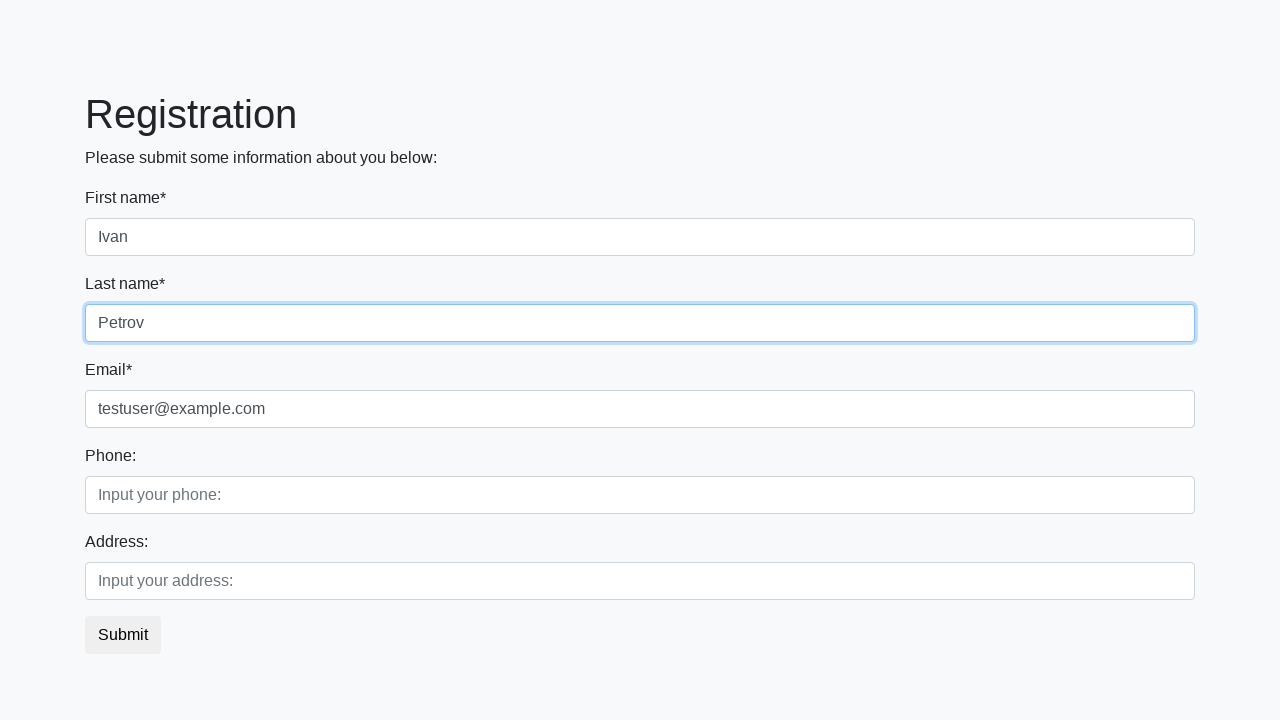

Clicked the submit button at (123, 635) on button.btn
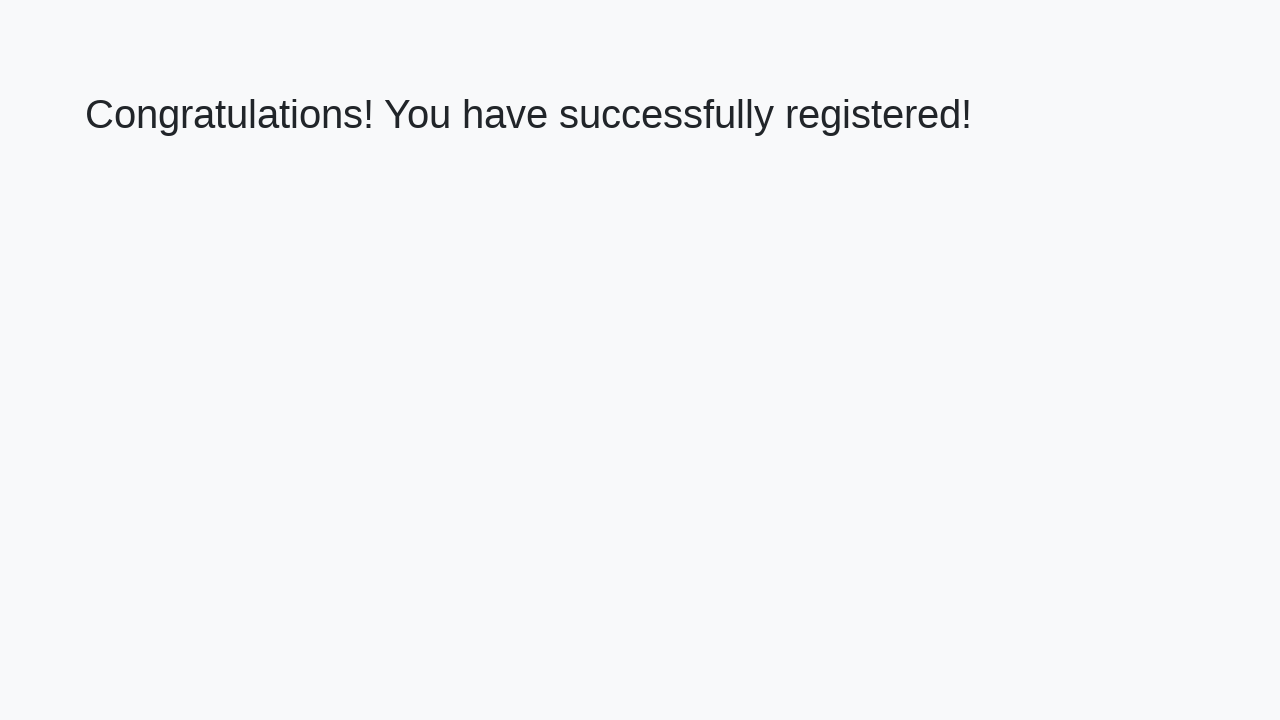

Retrieved success message text from h1 element
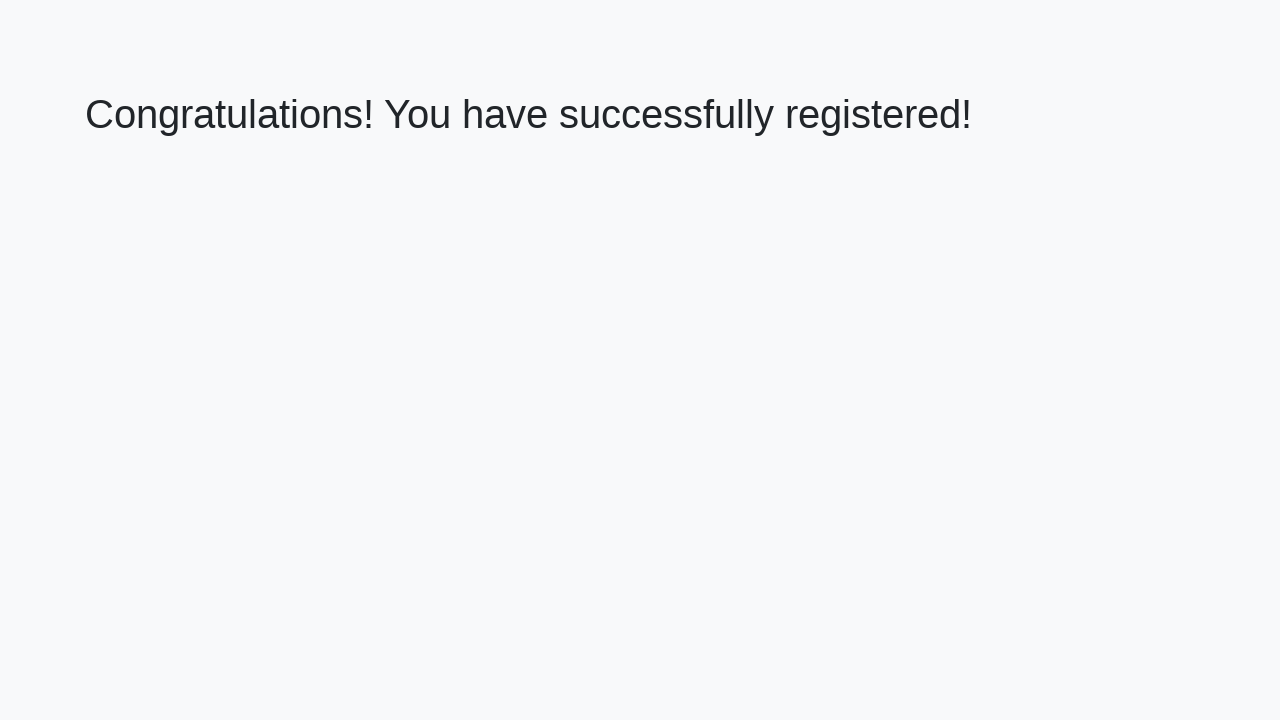

Verified success message: 'Congratulations! You have successfully registered!'
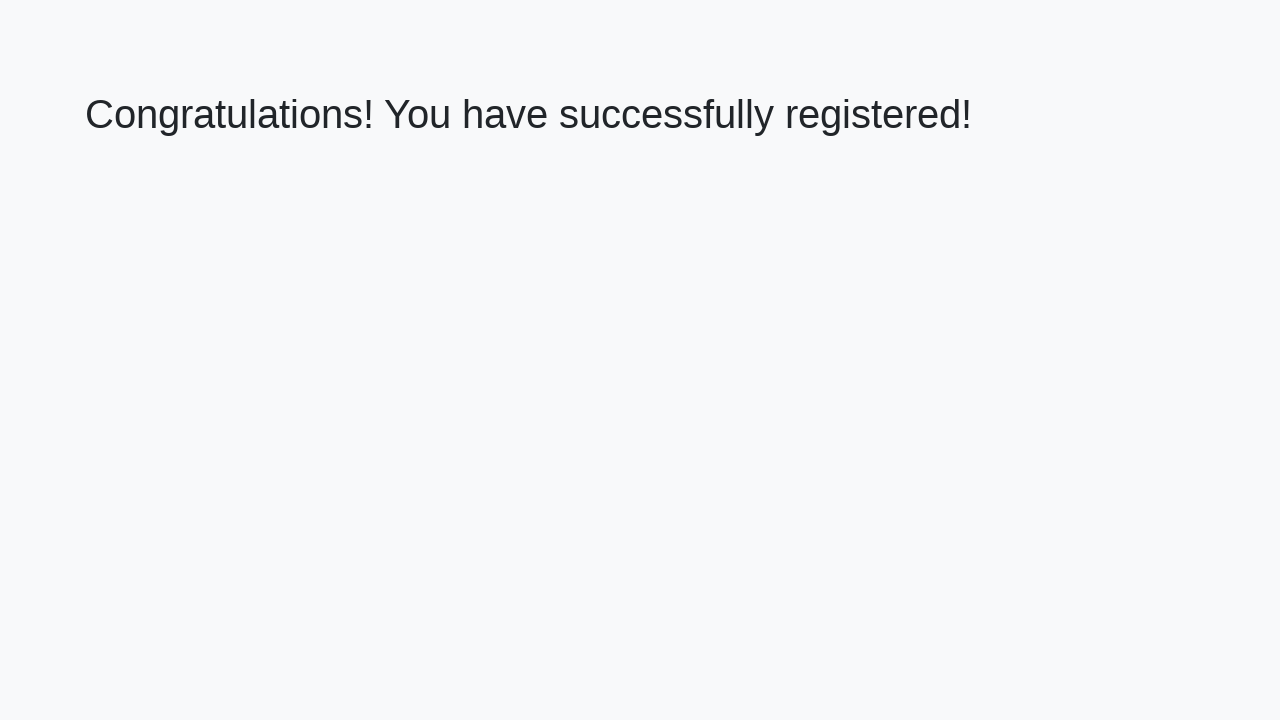

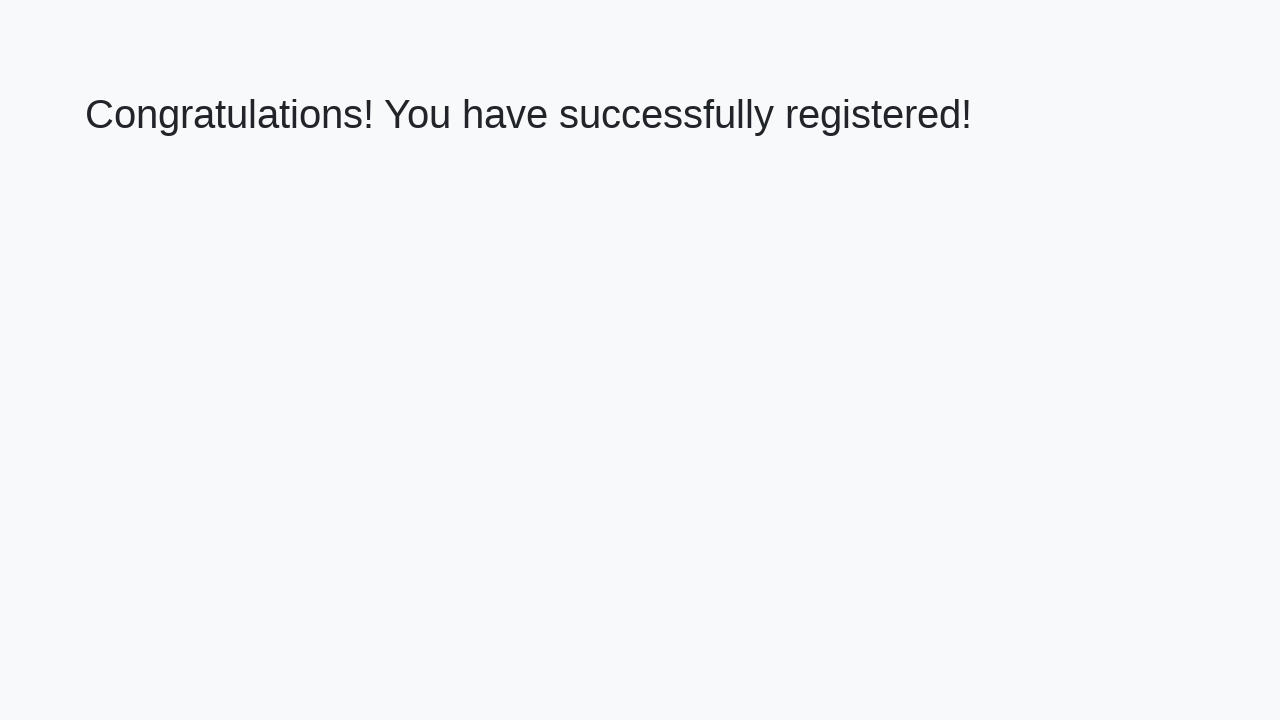